Tests that Playwright handles JavaScript alerts automatically by default when clicking the JS Alert button

Starting URL: https://the-internet.herokuapp.com/javascript_alerts

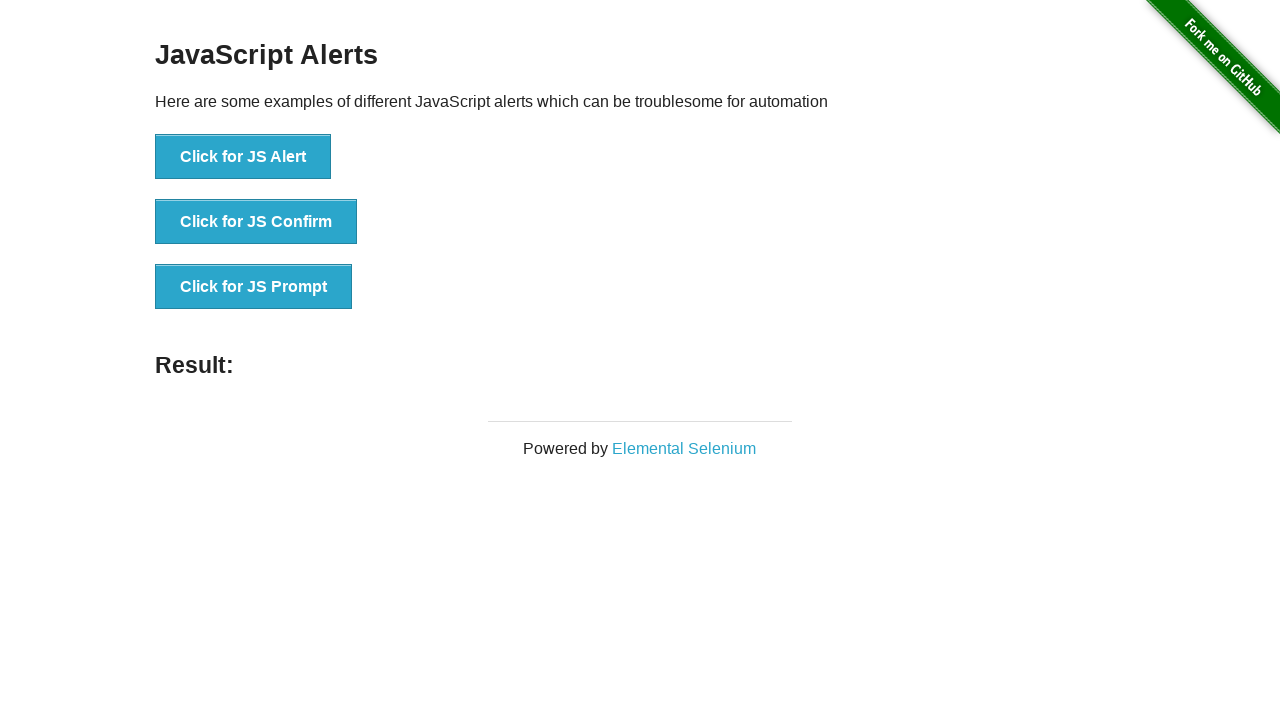

Clicked JS Alert button - Playwright handles the alert automatically at (243, 157) on [onclick="jsAlert()"]
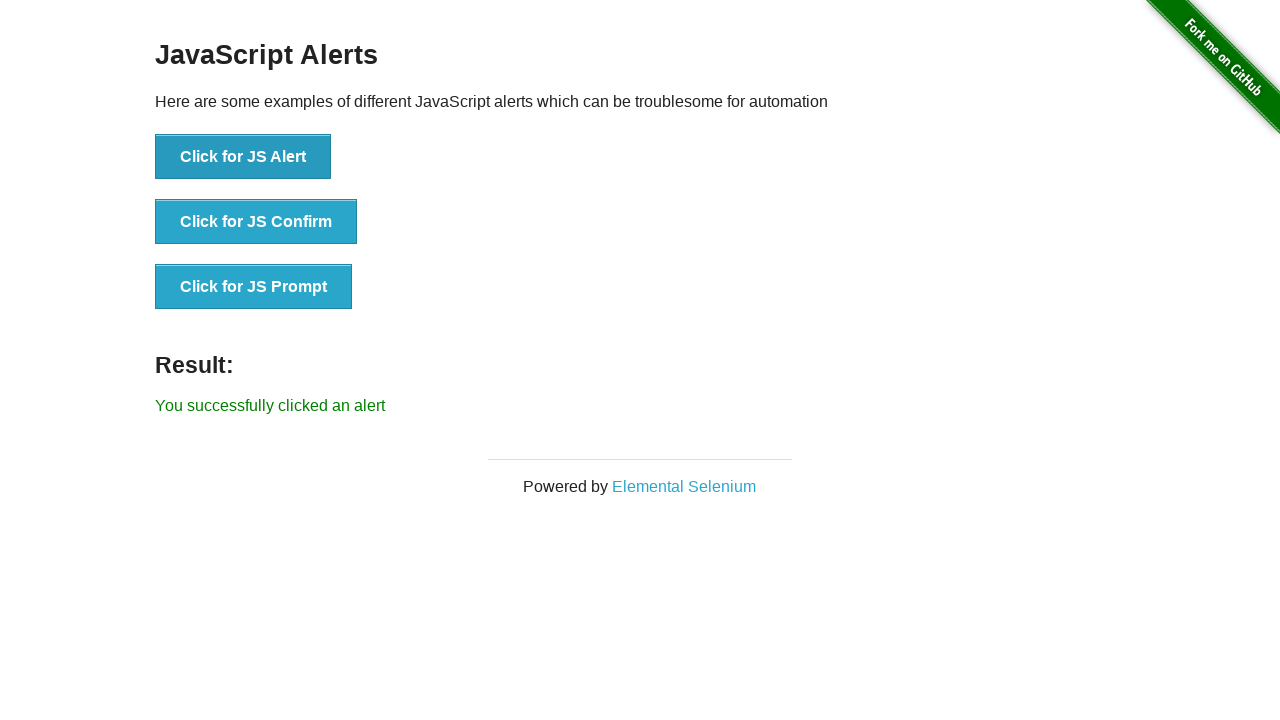

Alert was handled automatically and result element appeared
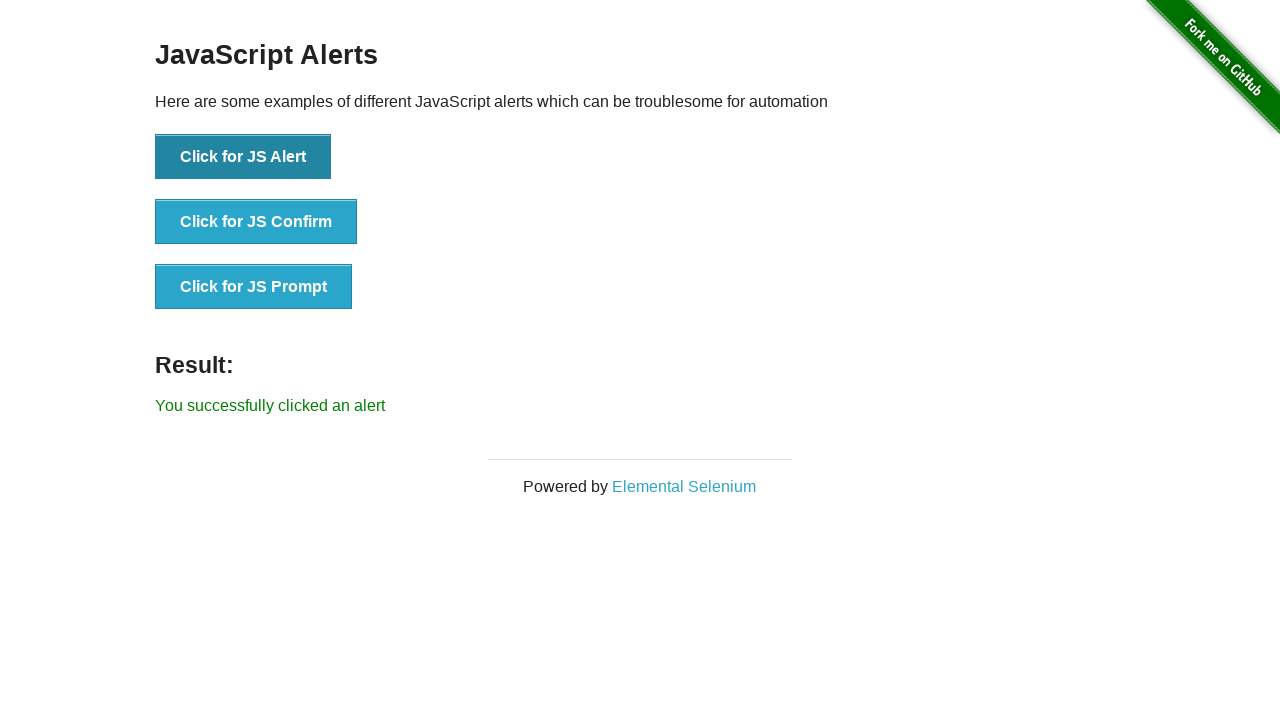

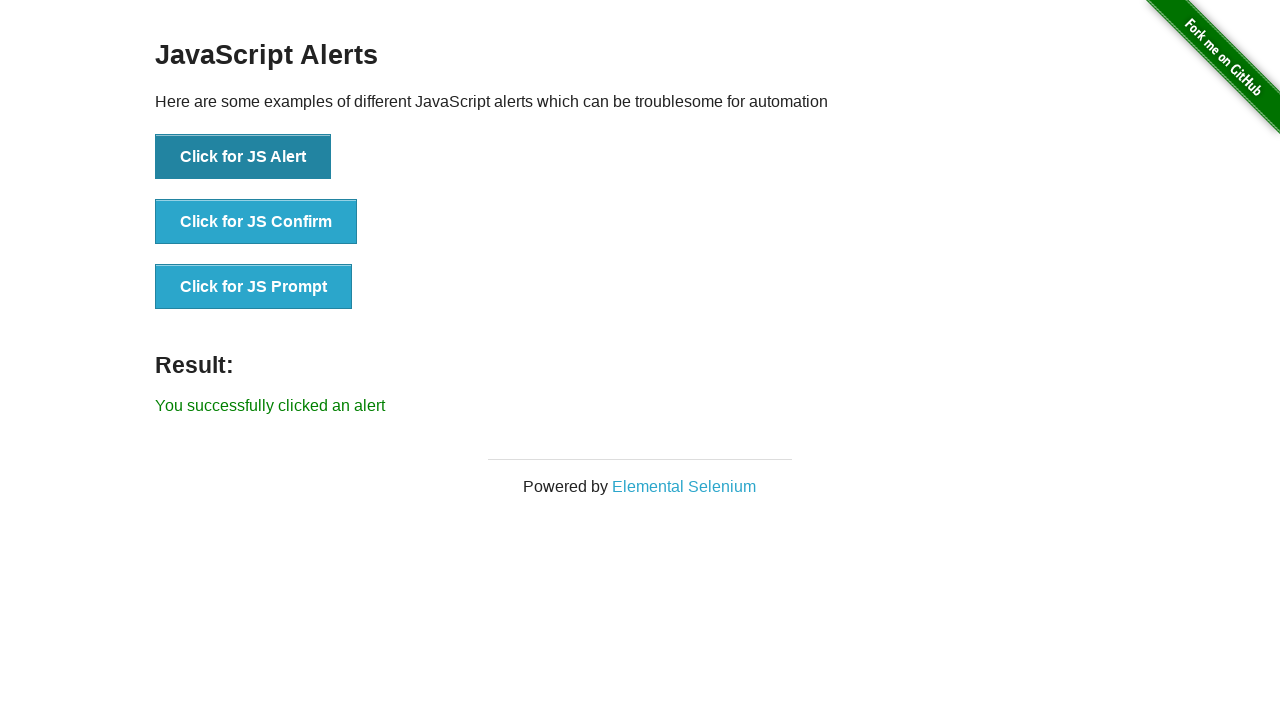